Tests window switching functionality by opening a new window, verifying content in both windows, and switching between them

Starting URL: https://the-internet.herokuapp.com/windows

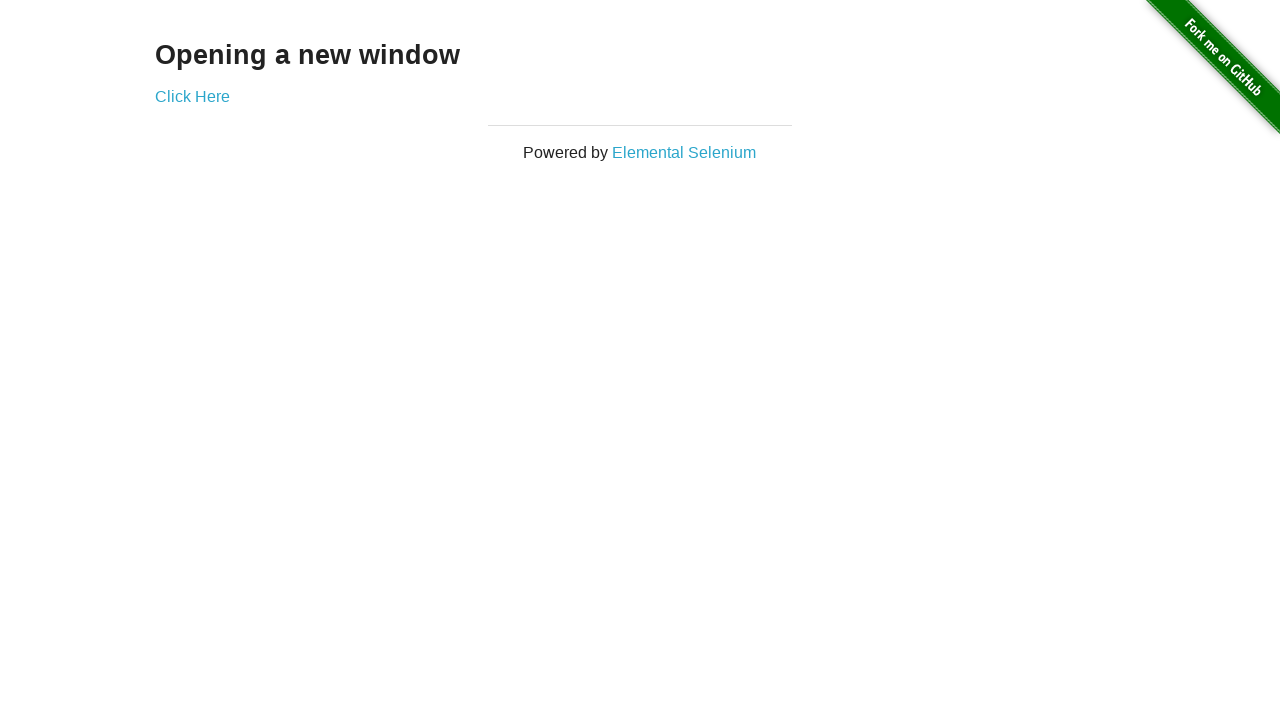

Retrieved initial page heading text
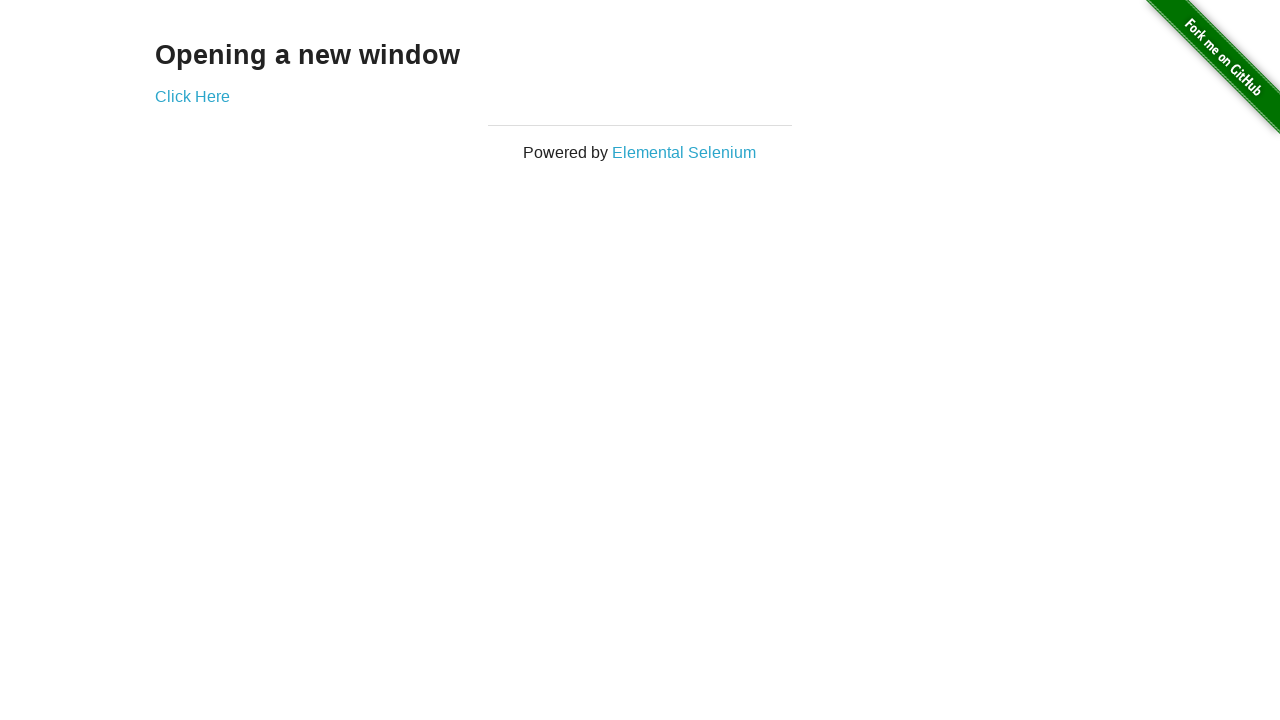

Verified initial page heading is 'Opening a new window'
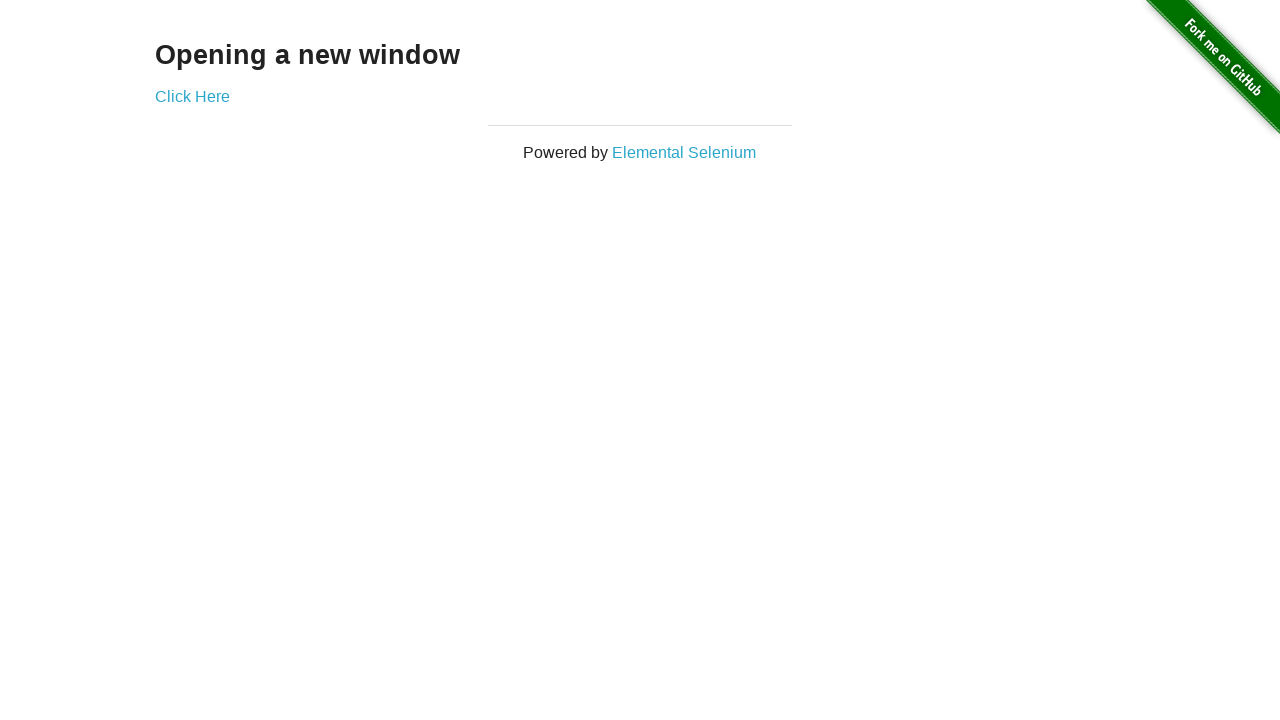

Verified initial page title is 'The Internet'
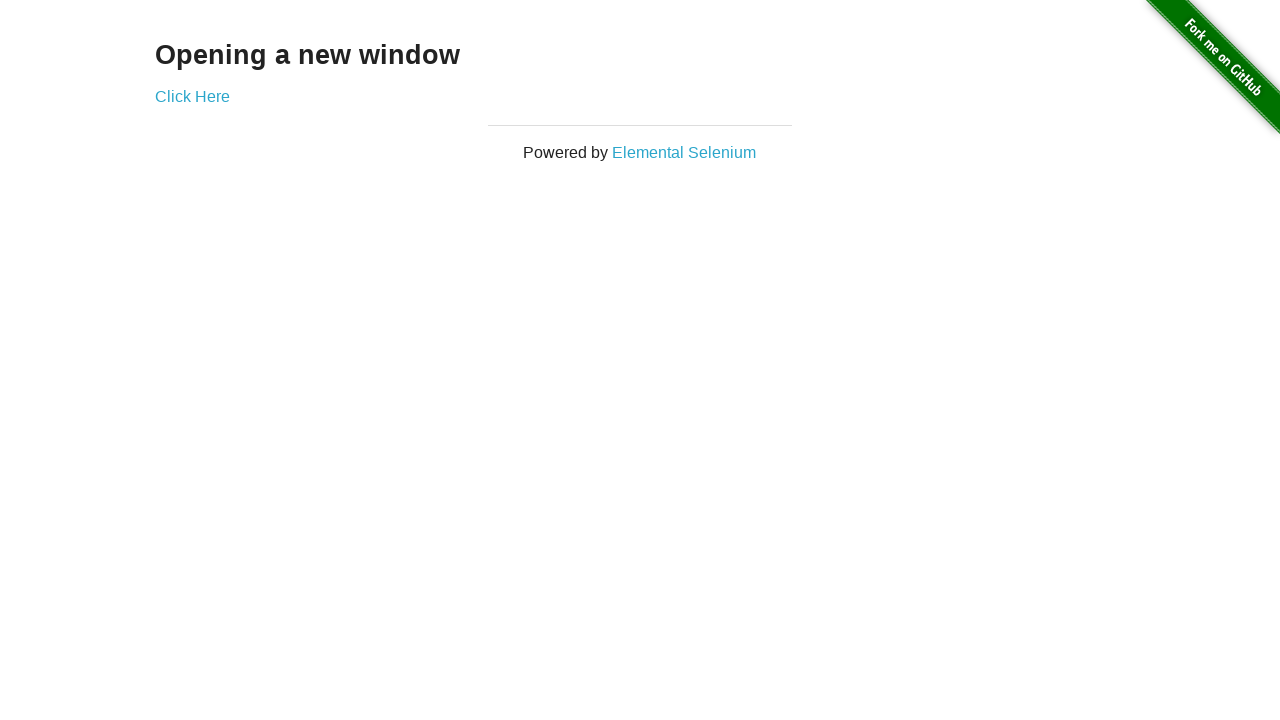

Clicked 'Click Here' link to open new window at (192, 96) on text=Click Here
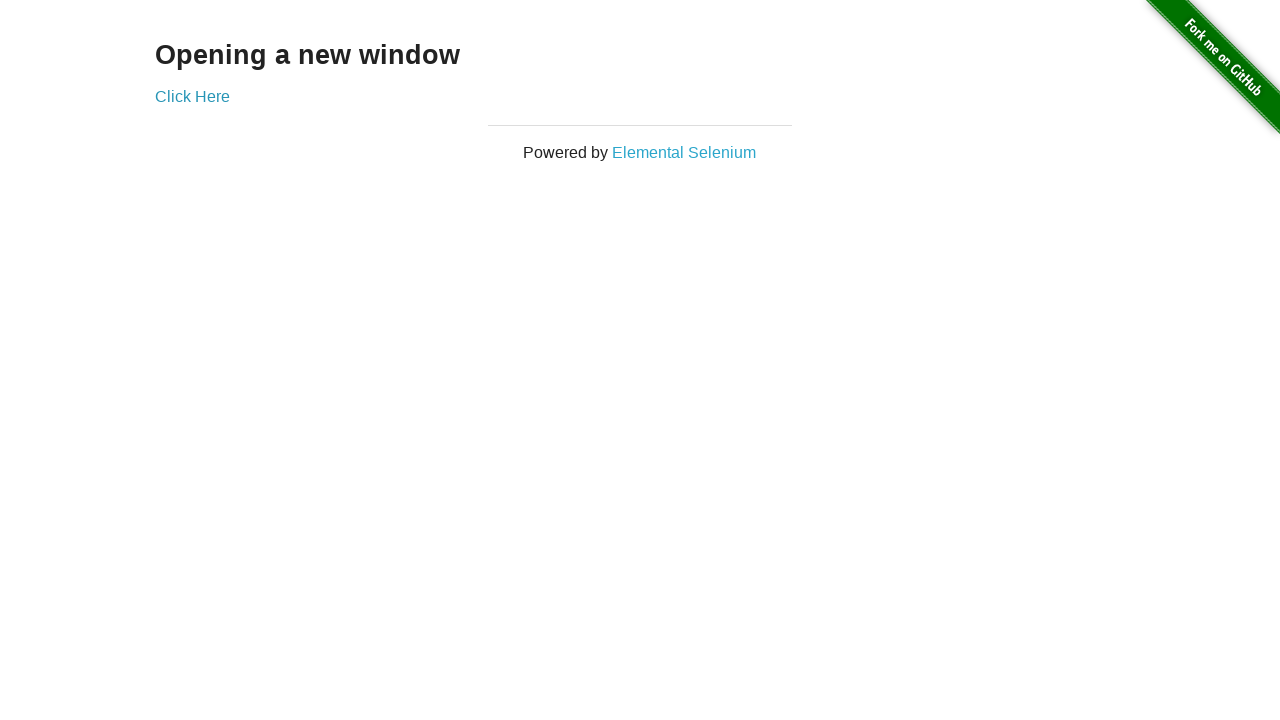

New window opened and captured
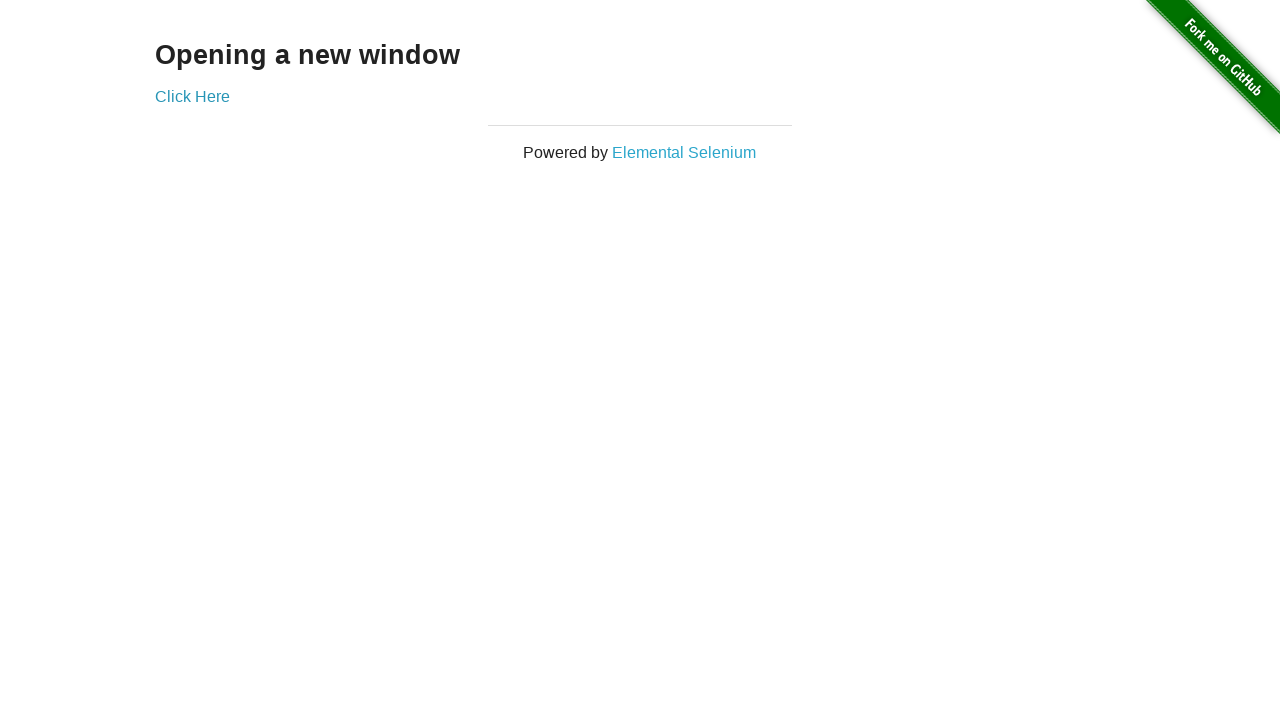

New window loaded completely
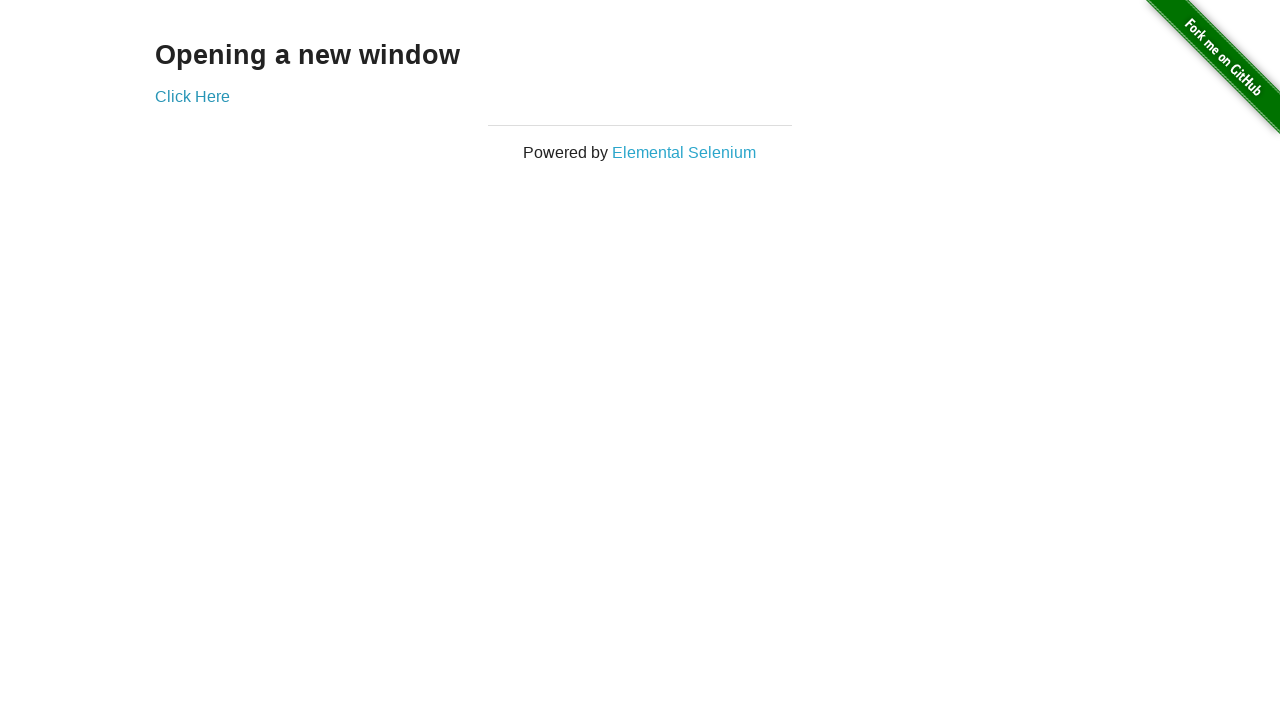

Verified new window title is 'New Window'
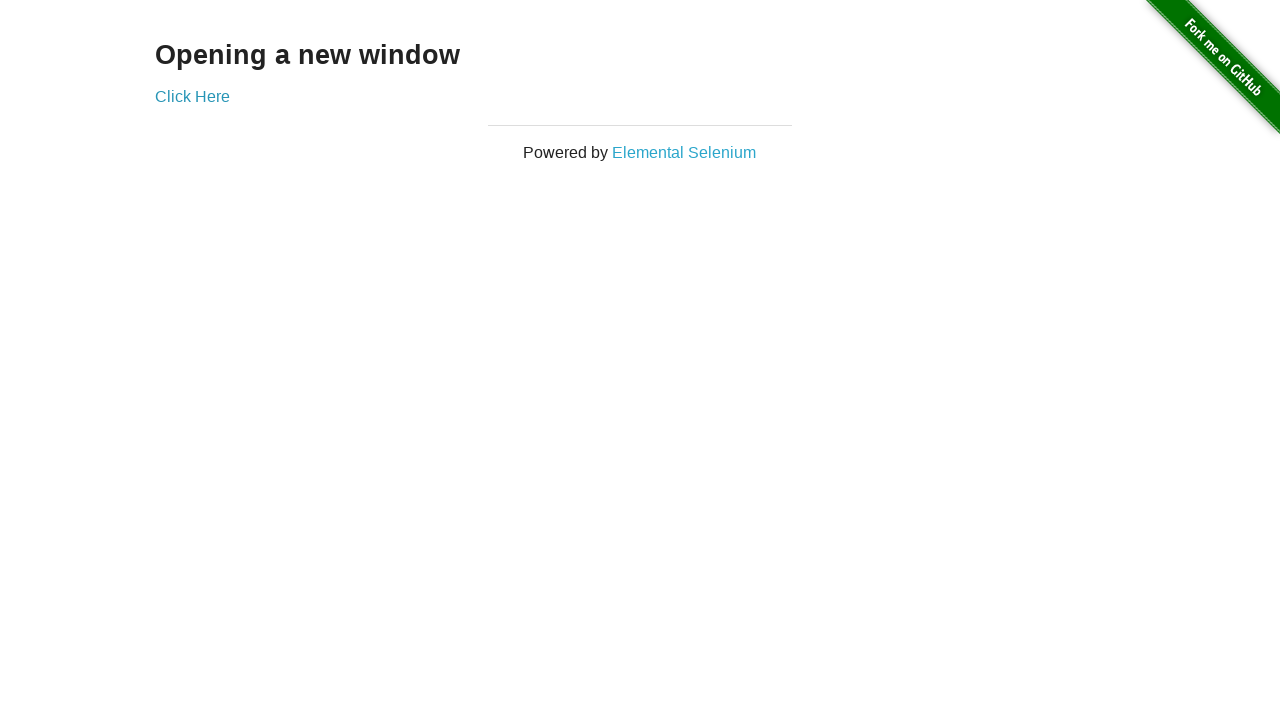

Retrieved new window heading text
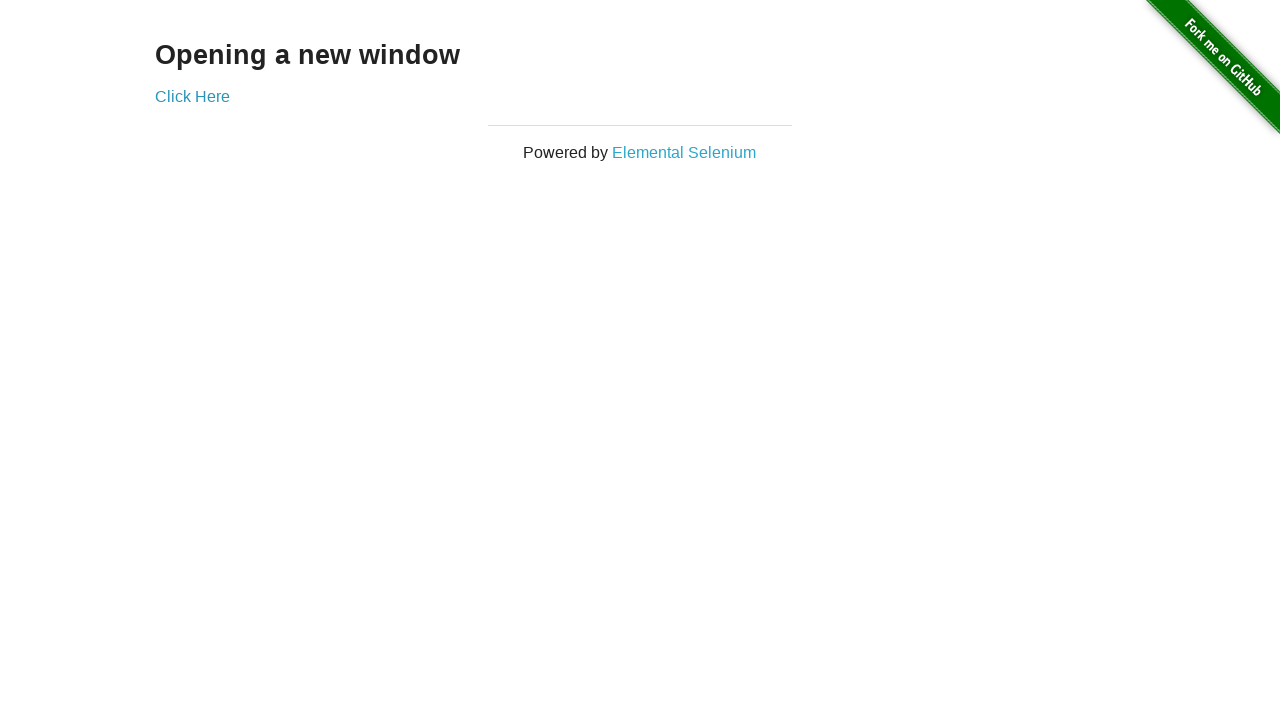

Verified new window heading is 'New Window'
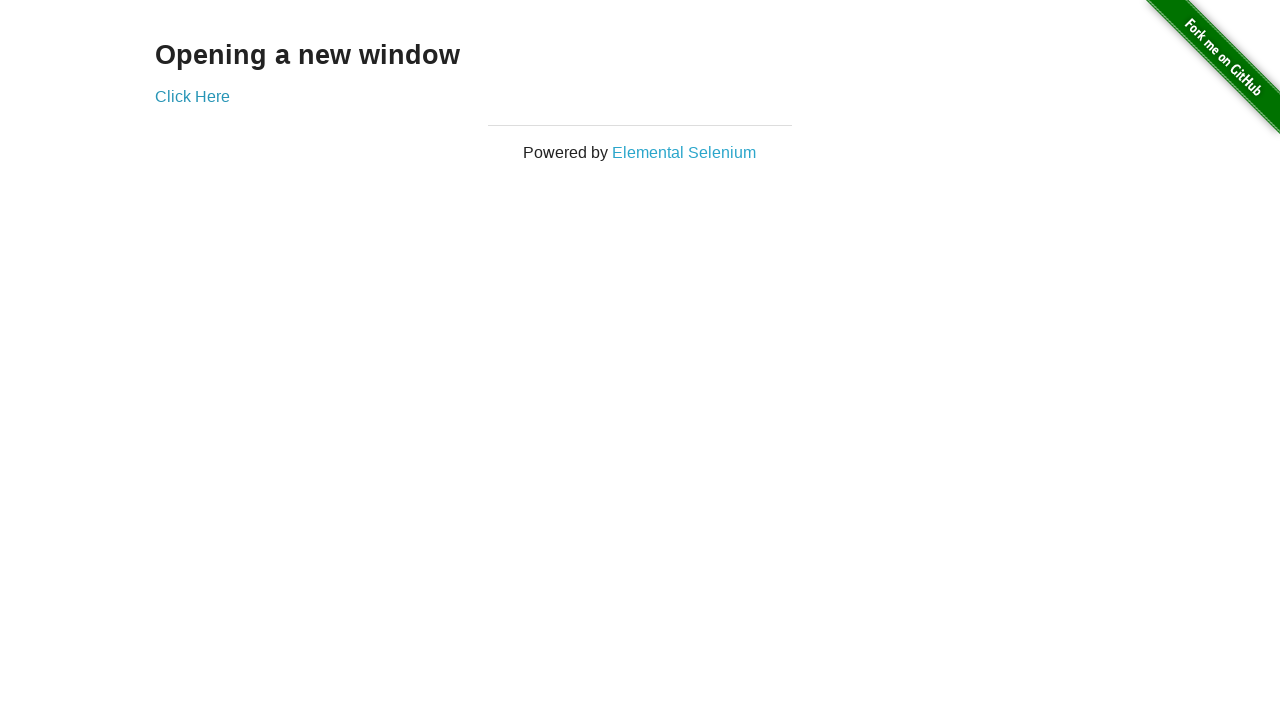

Switched back to original window
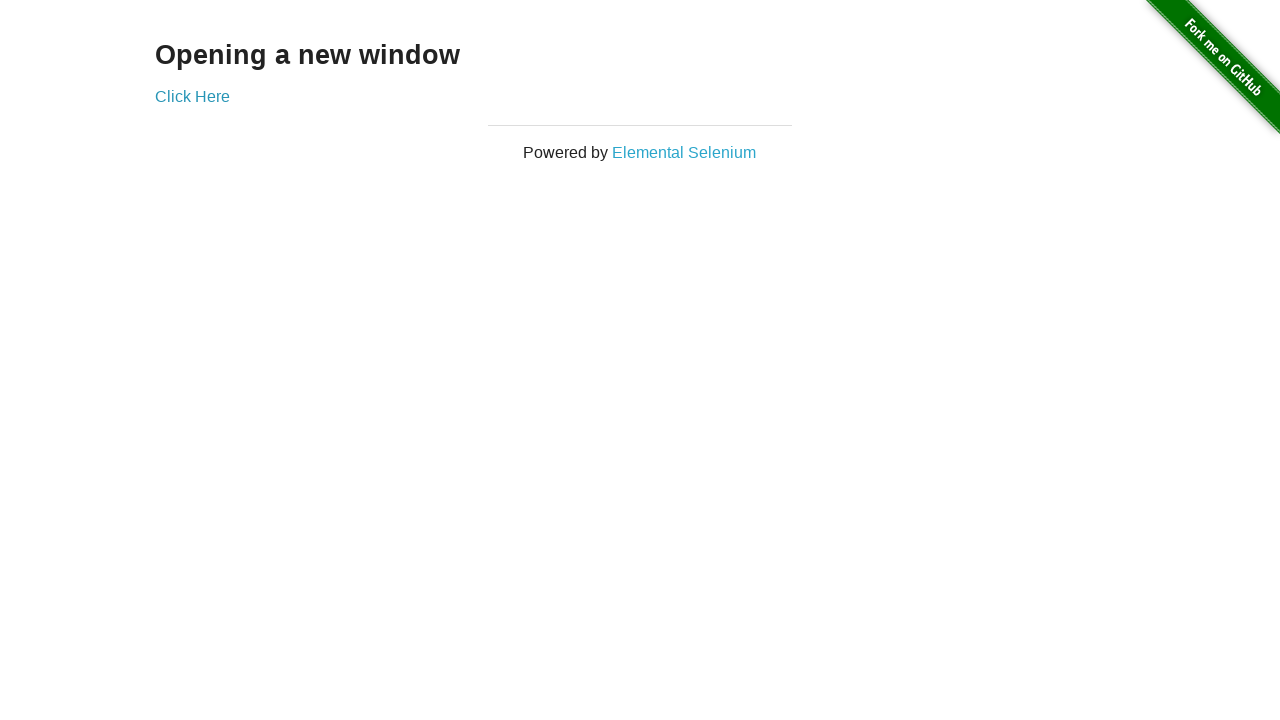

Verified original window title is 'The Internet'
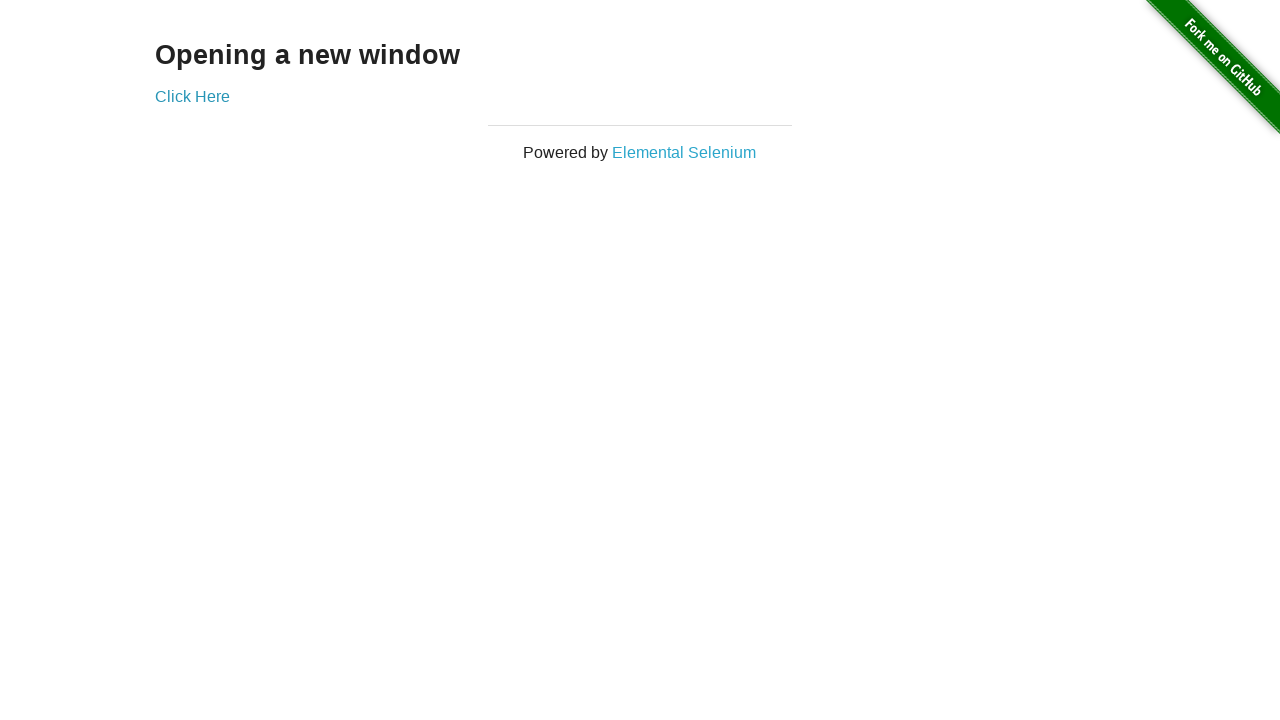

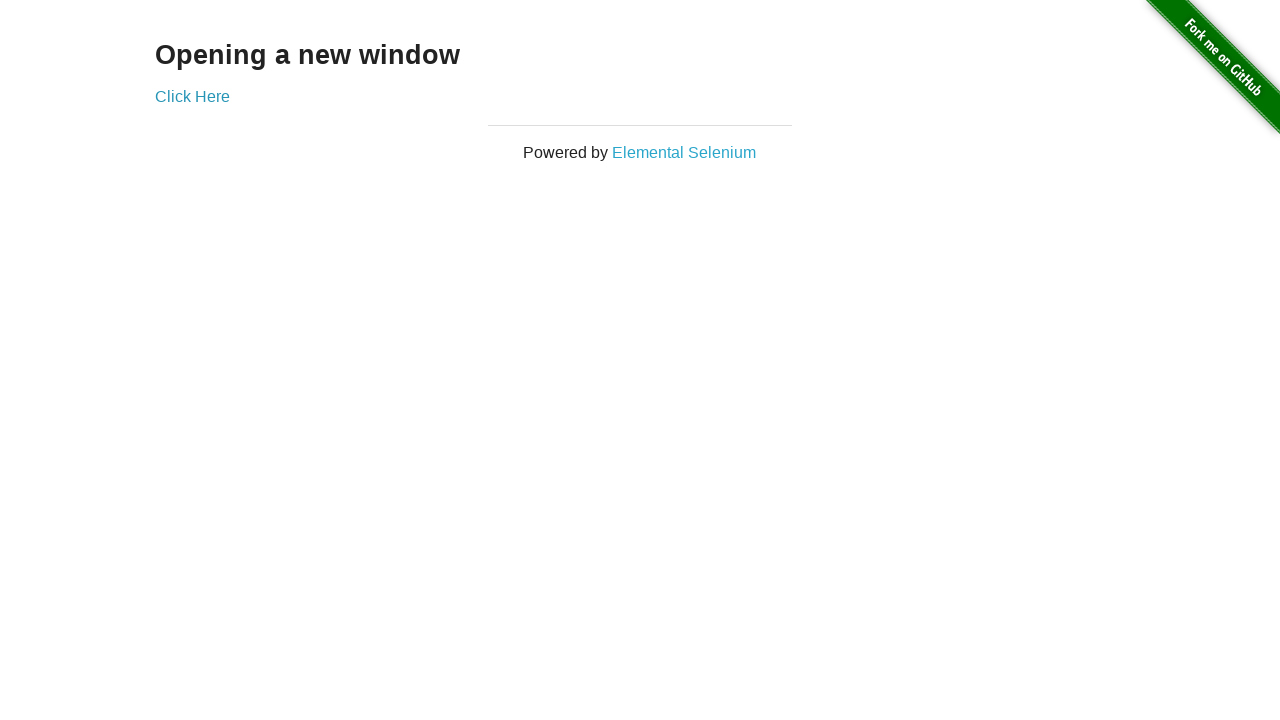